Tests a web form by filling in a text input field with "Selenium" and submitting the form, then verifying the success message displays "Received!"

Starting URL: https://www.selenium.dev/selenium/web/web-form.html

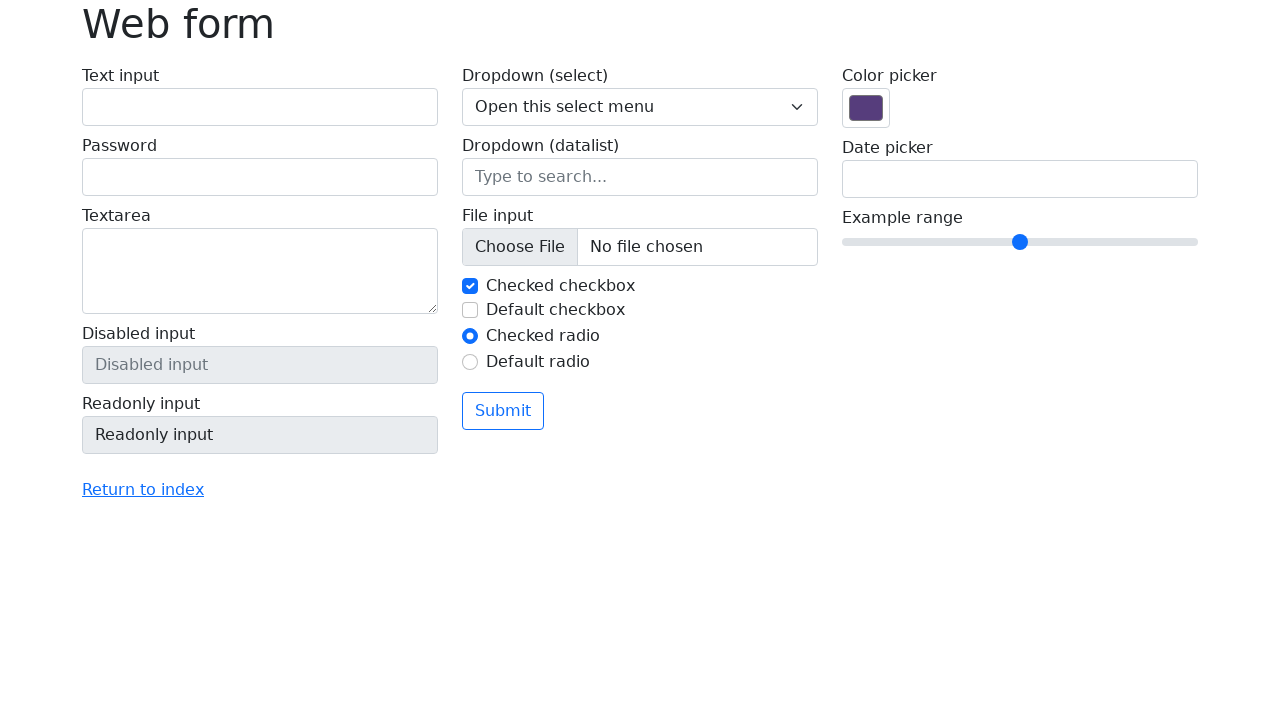

Verified page title is 'Web form'
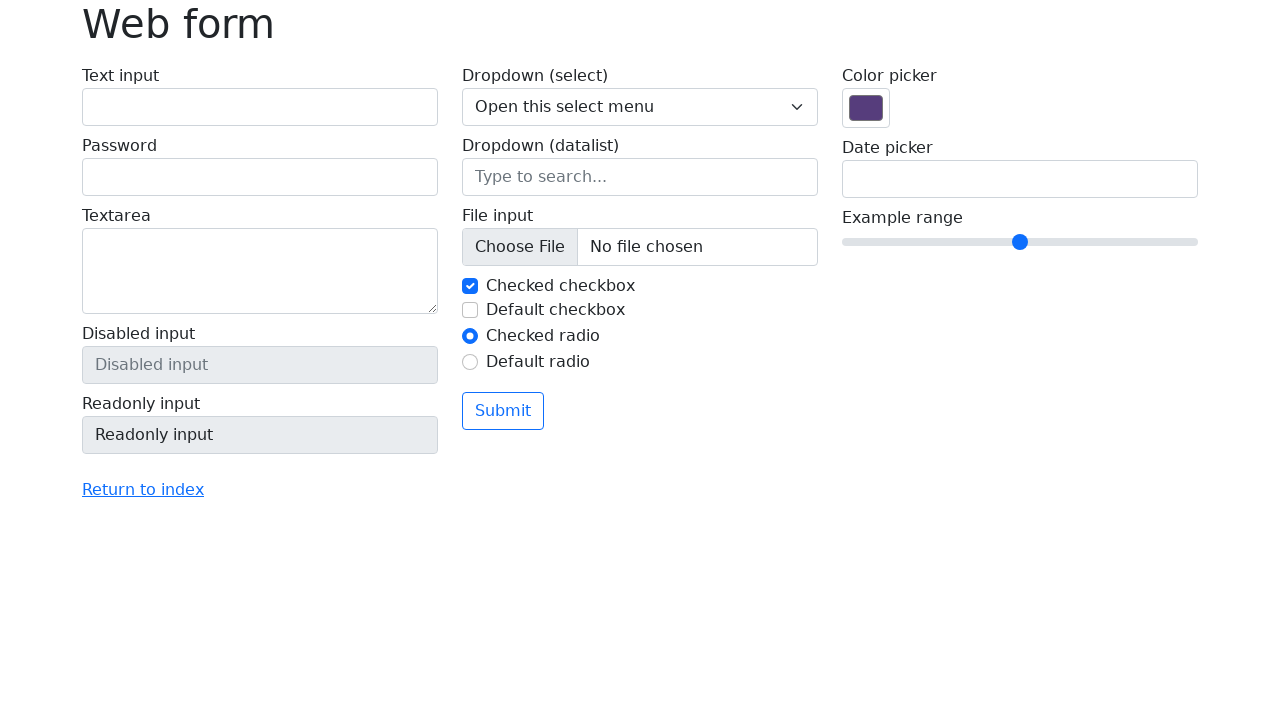

Filled text input field with 'Selenium' on input[name='my-text']
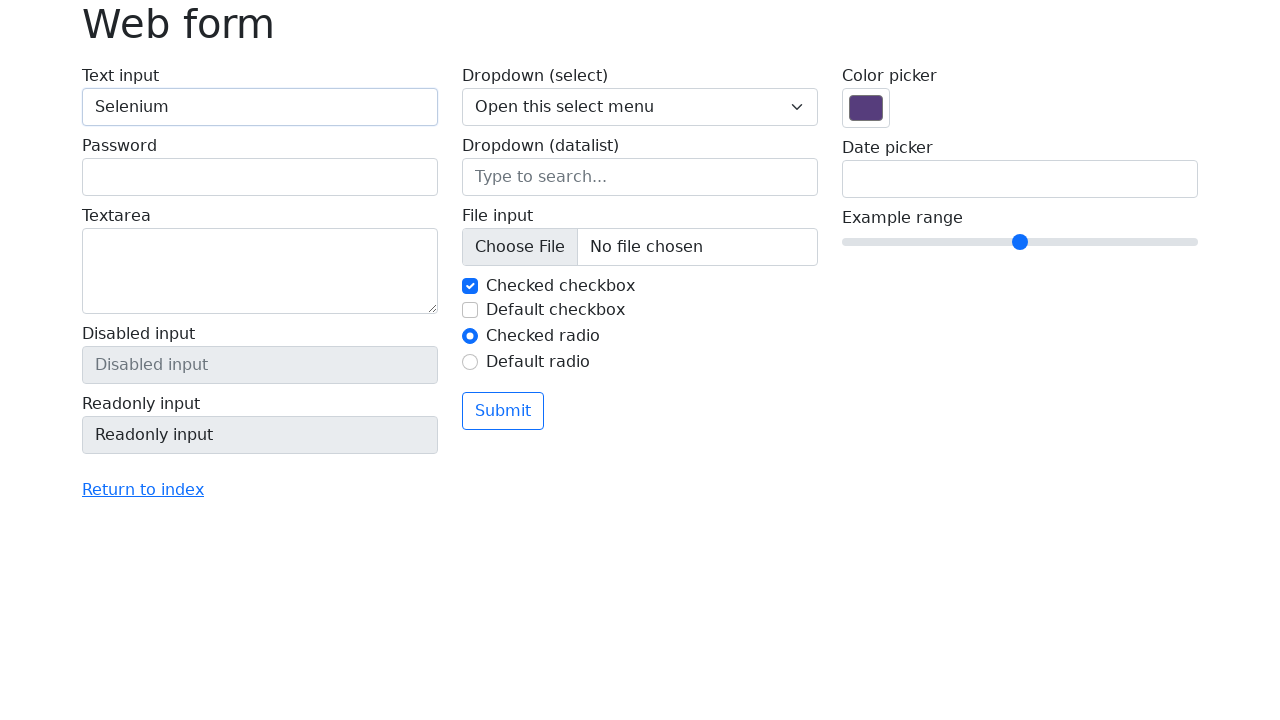

Clicked the submit button at (503, 411) on button
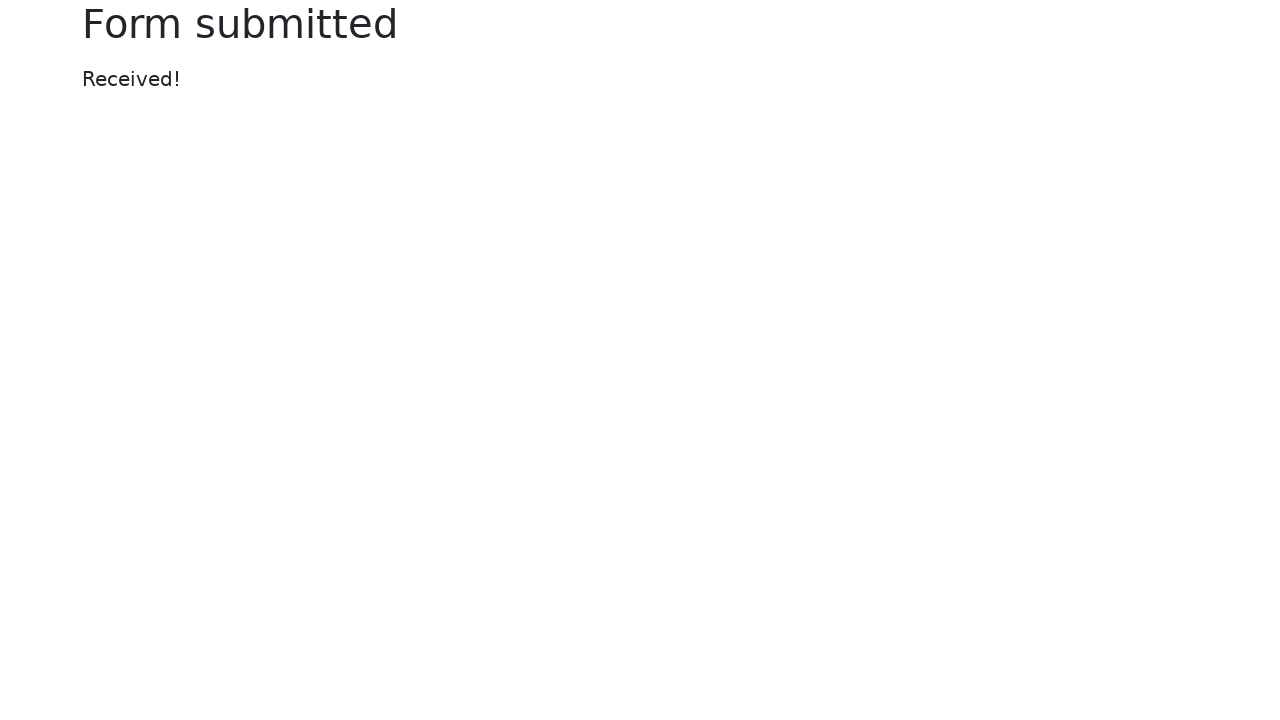

Success message element appeared
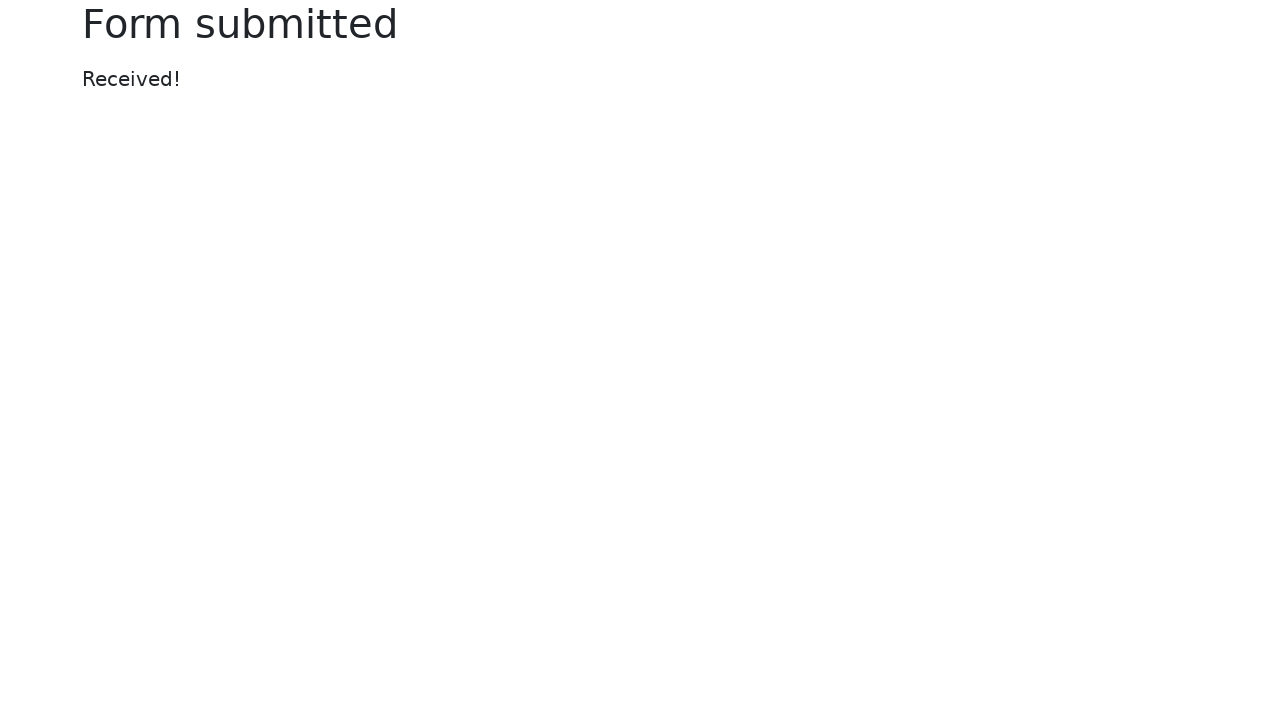

Verified success message displays 'Received!'
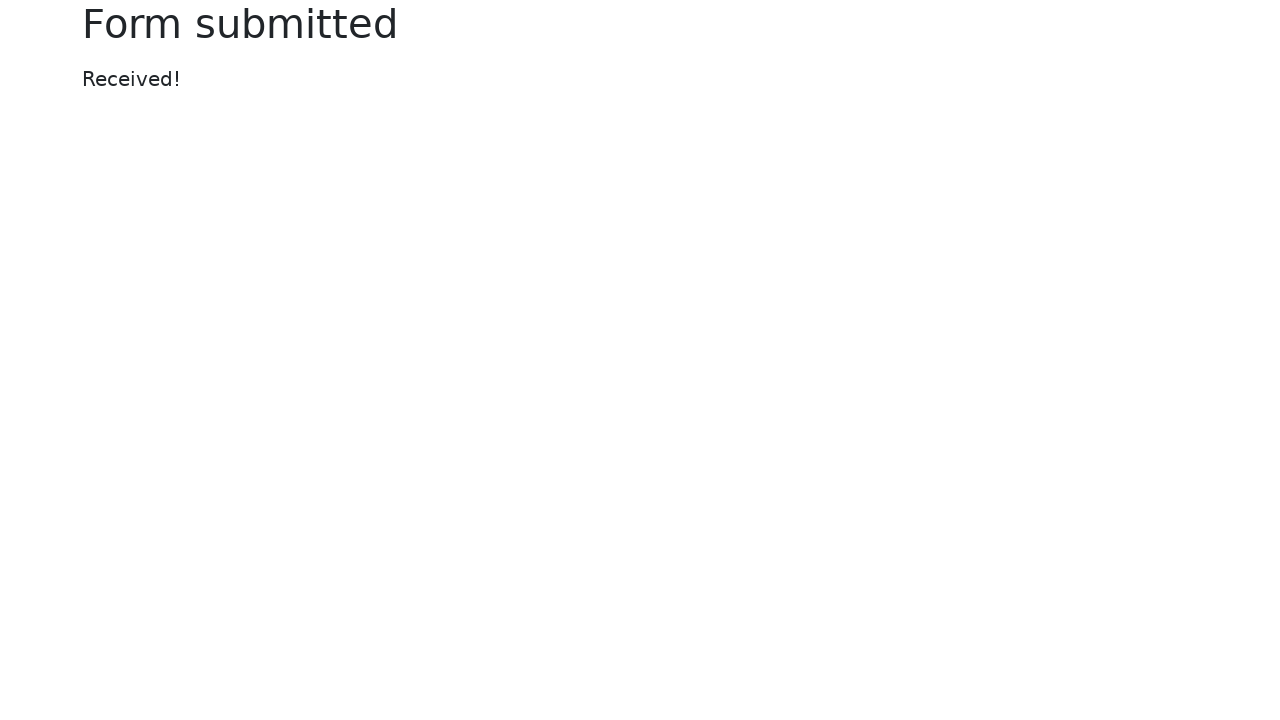

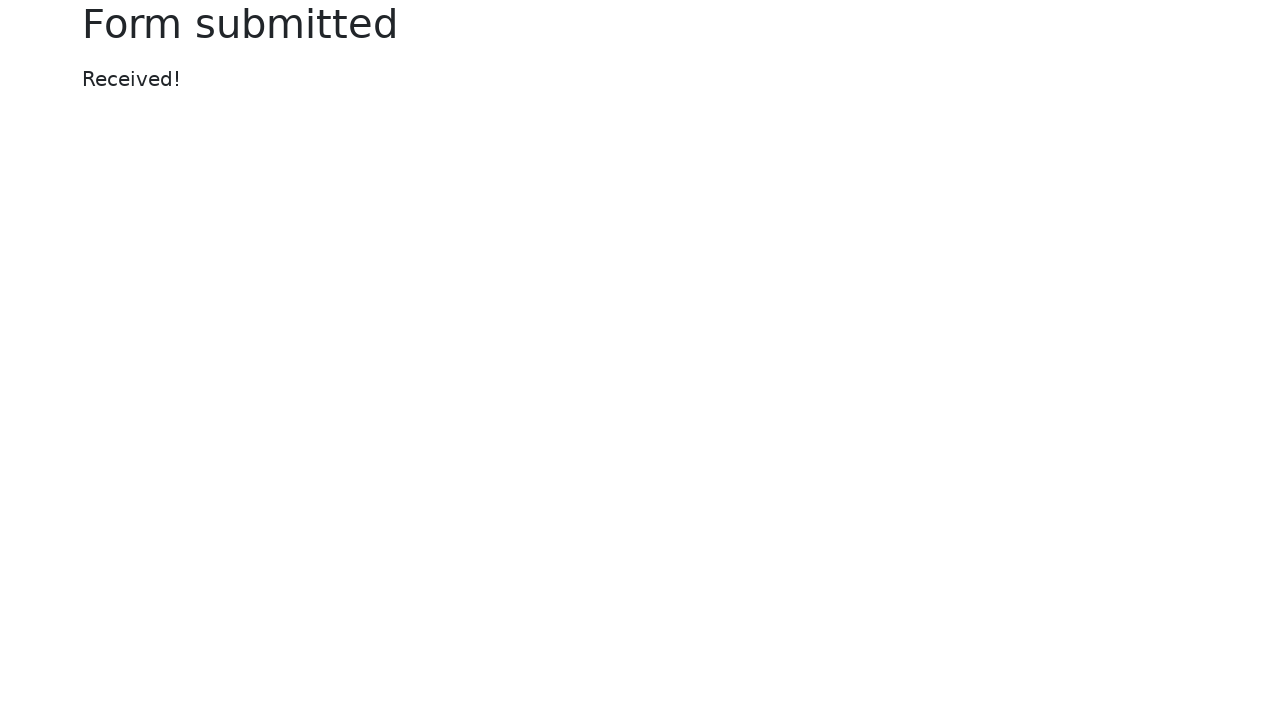